Navigates to Selenium download page and scrolls to the BrowserStack image element

Starting URL: http://seleniumhq.org/download

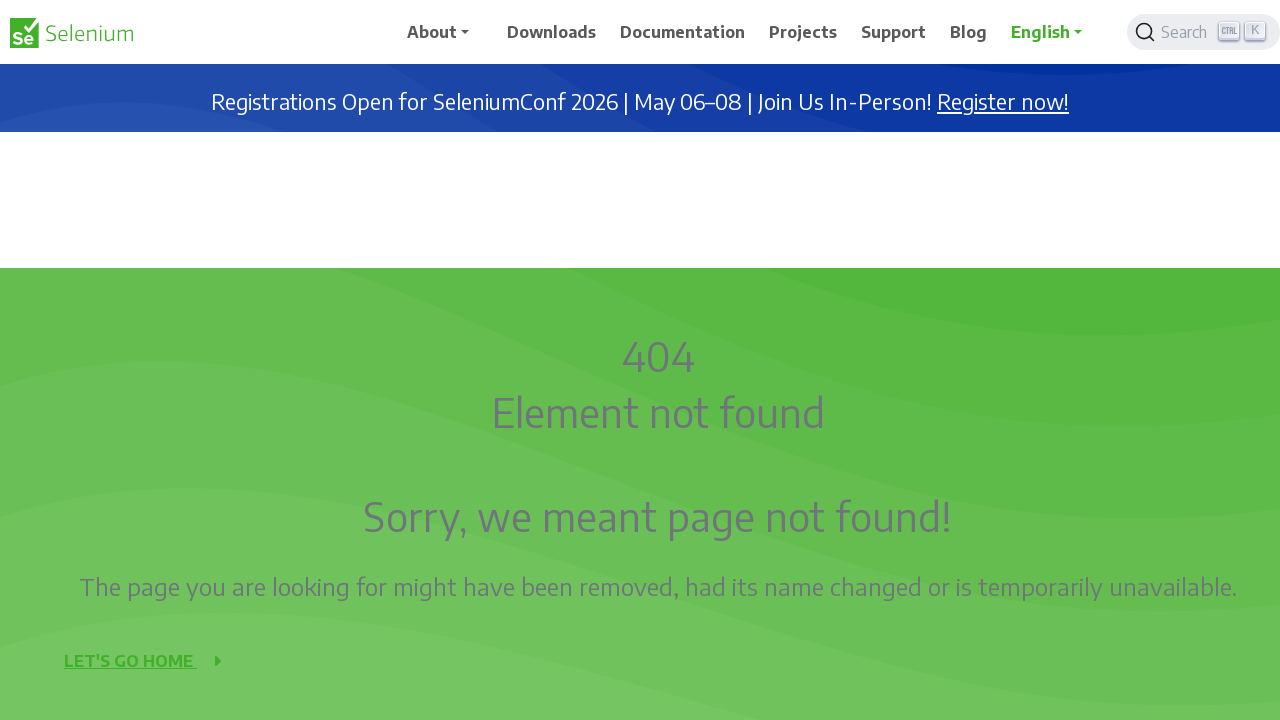

Navigated to Selenium download page
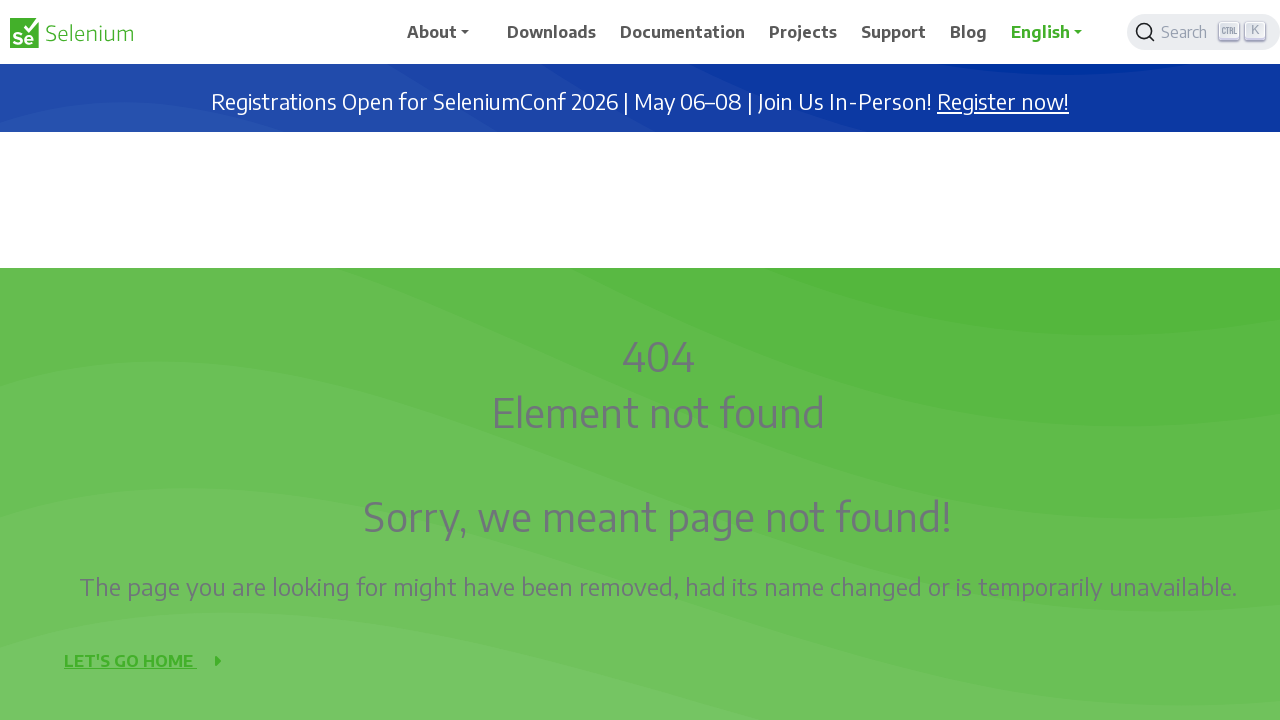

Located BrowserStack image element
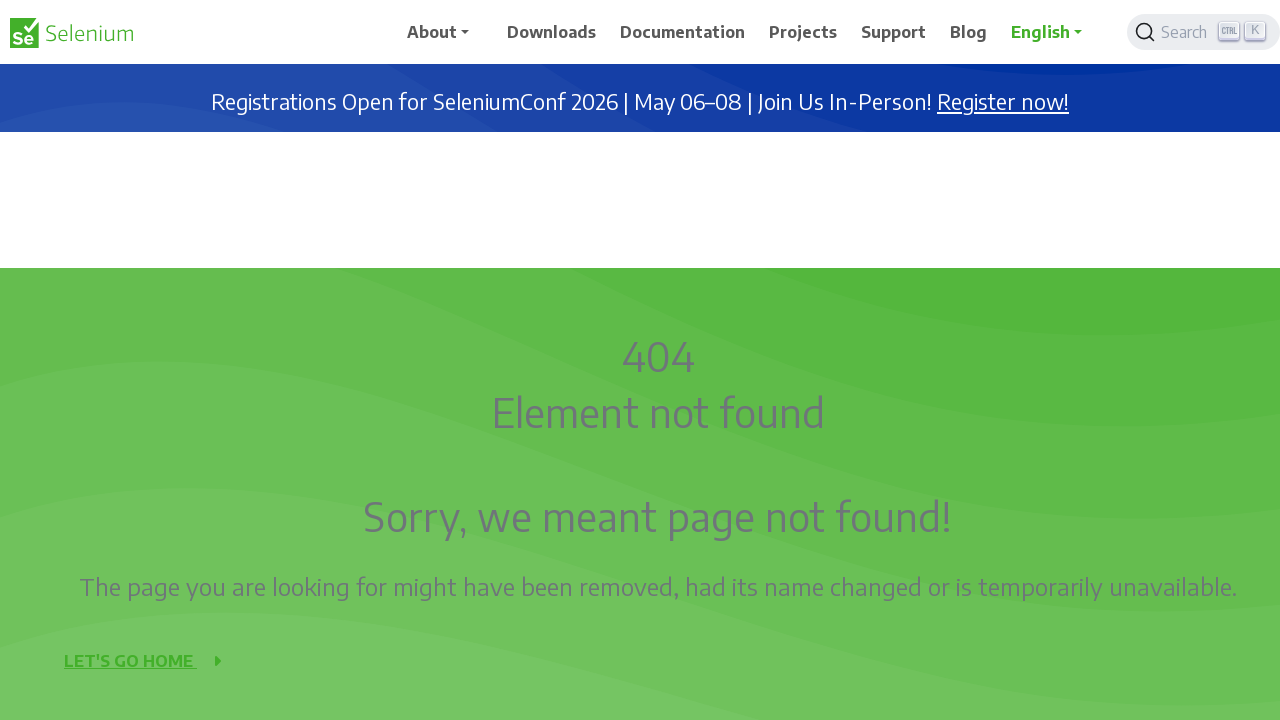

Scrolled to BrowserStack image element on webpage
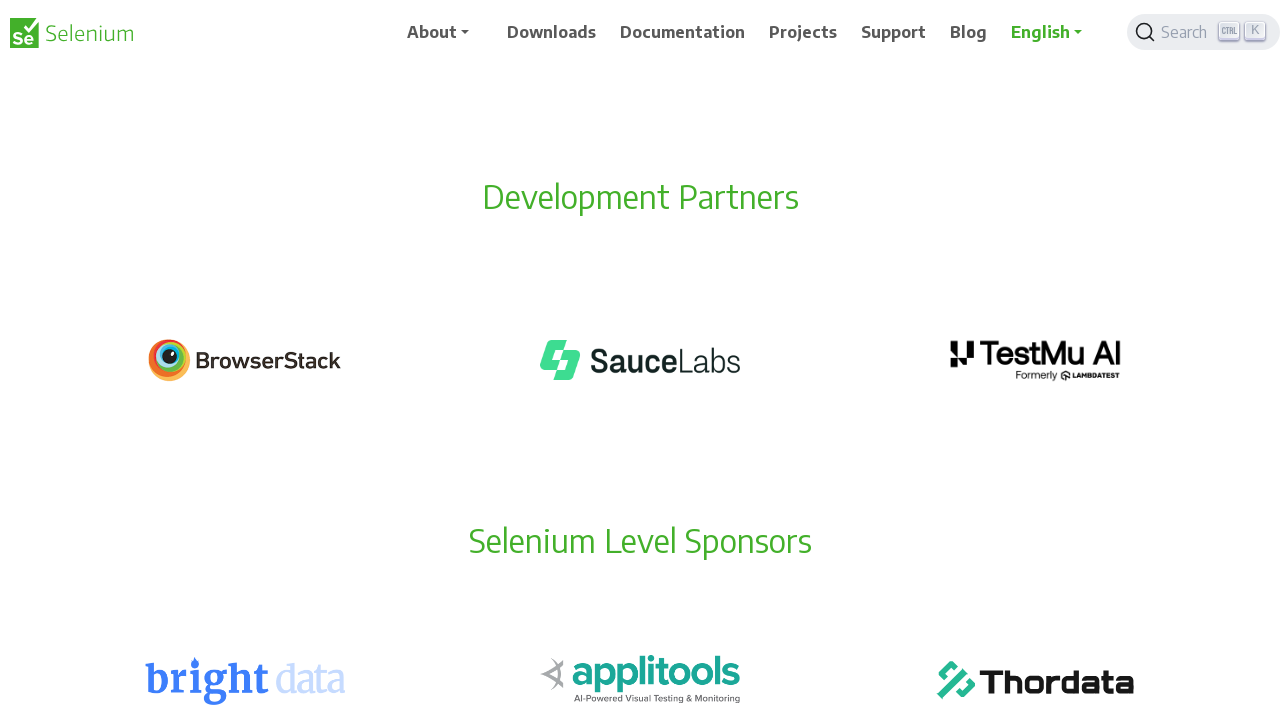

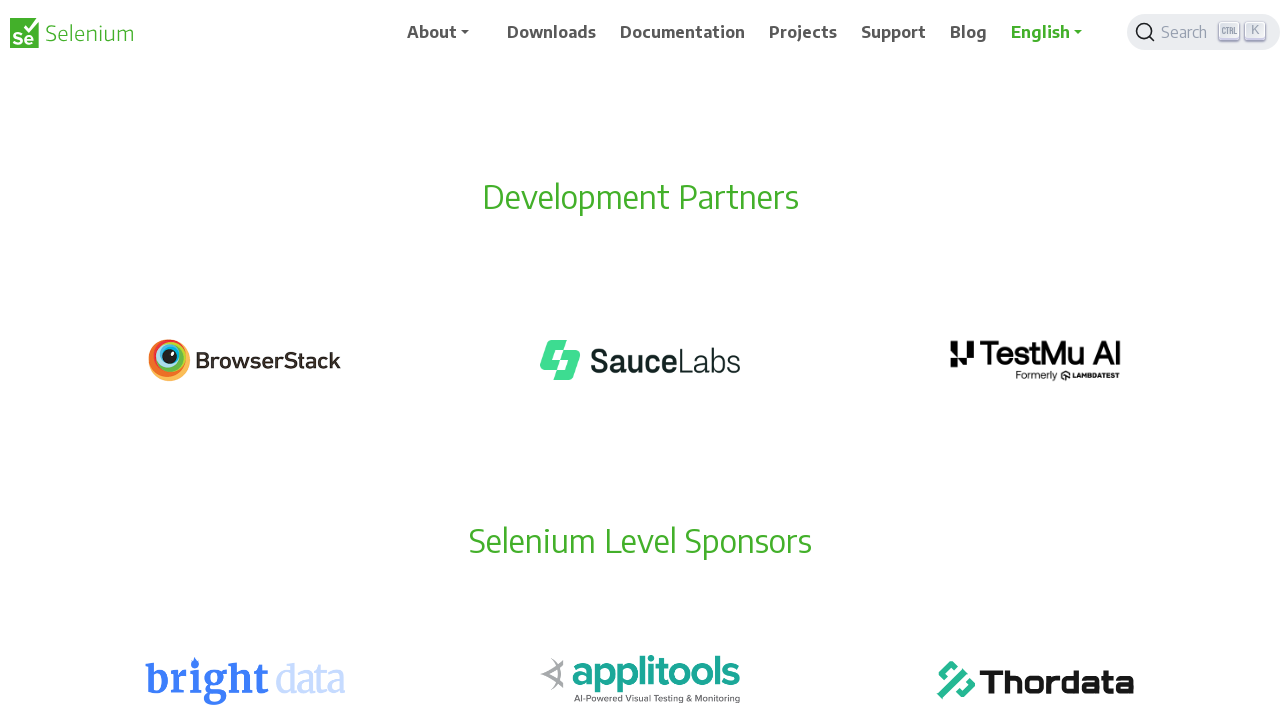